Monitors the House of Representatives live feed to capture floor activities, debates, and create Hansard records with speaker recognition and transcript content.

Starting URL: https://live.house.gov/

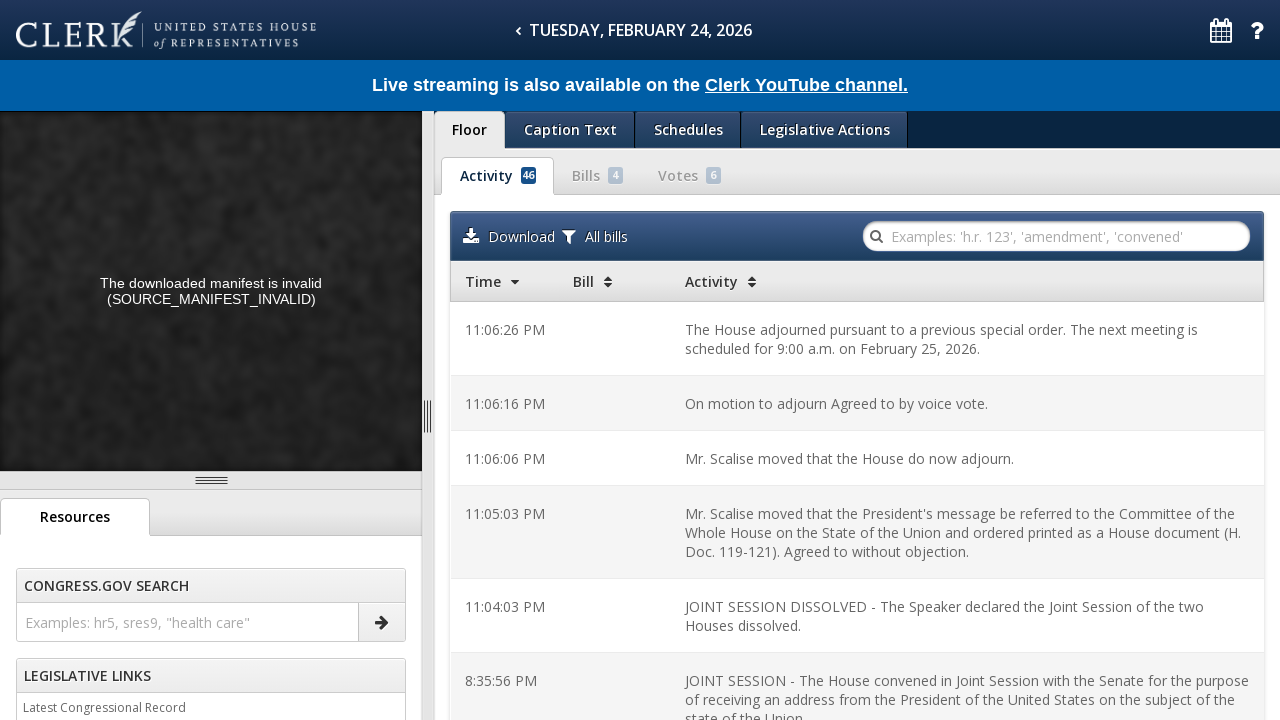

Activity table loaded on House live feed
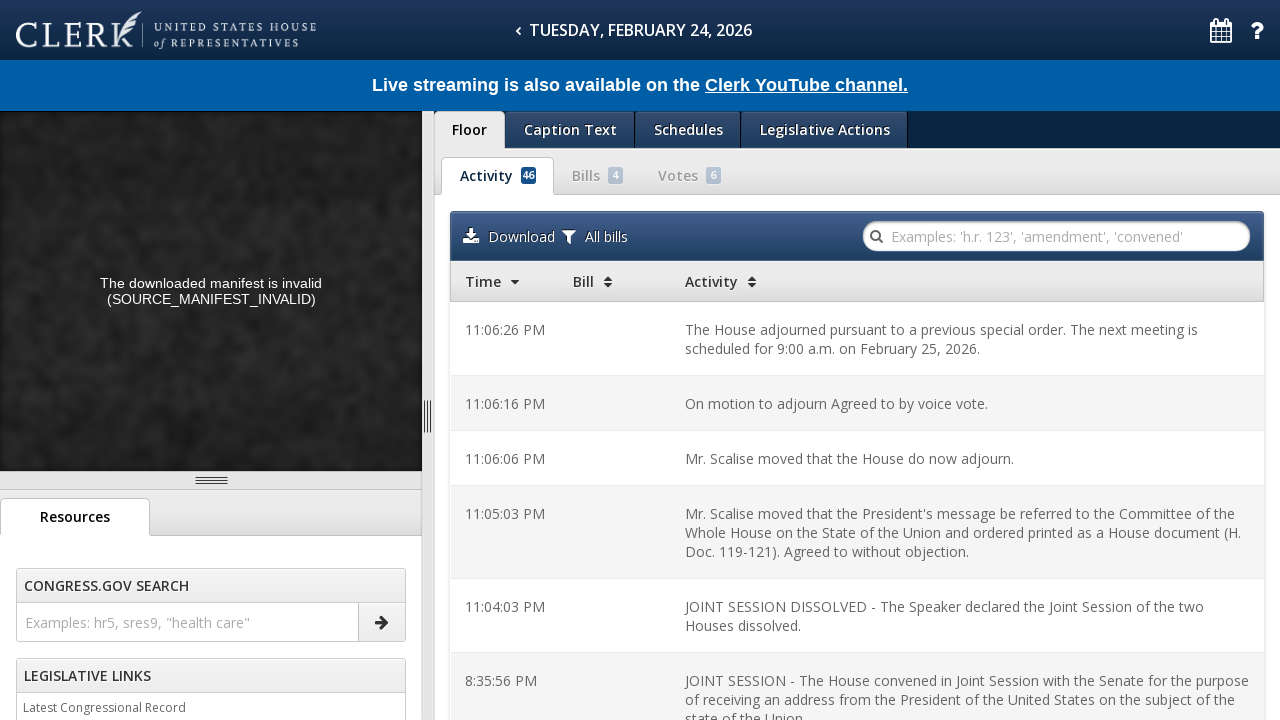

Retrieved current date from live feed: Tuesday, February 24, 2026
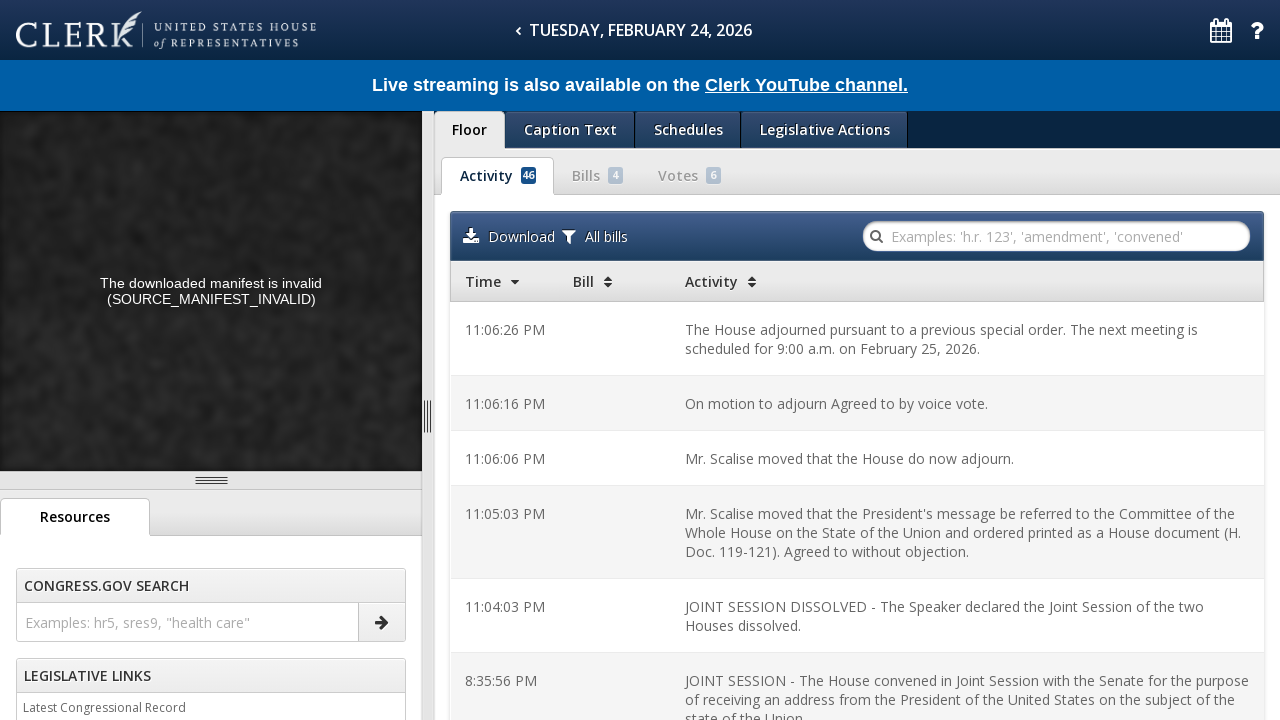

Retrieved 46 activity rows from floor feed
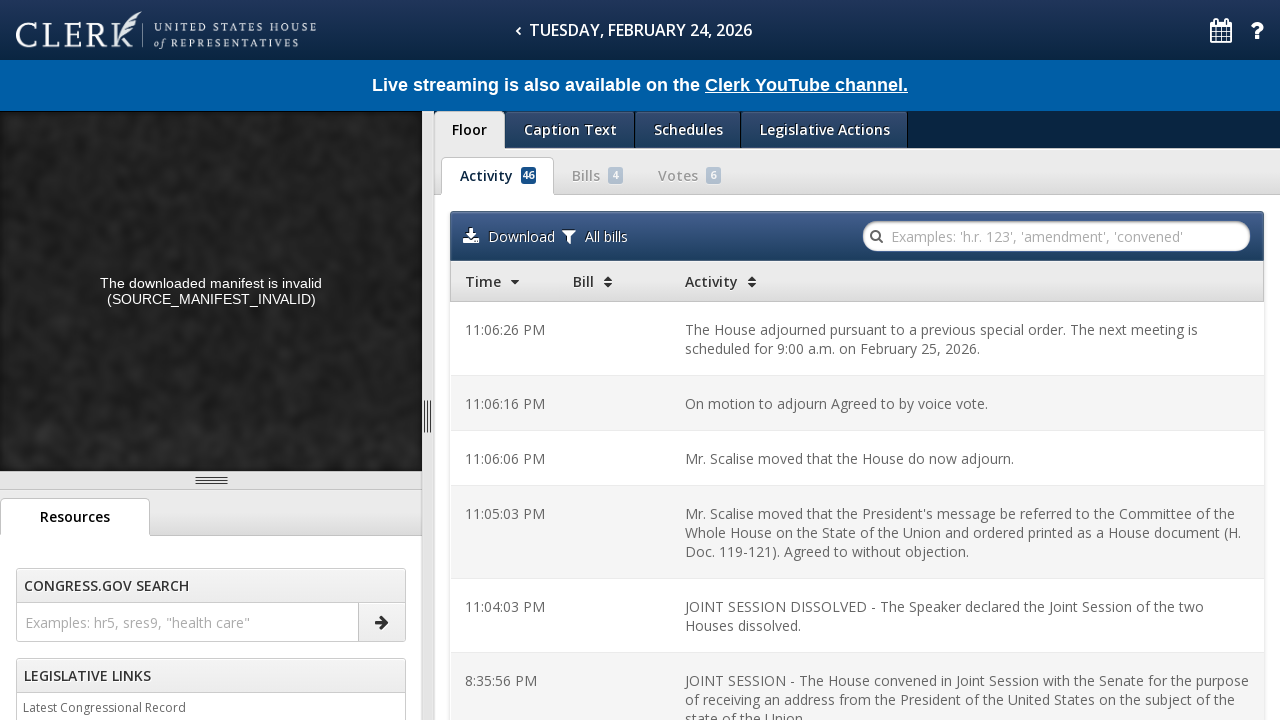

Processed activity row 1: time=11:06:26 PM, bill=
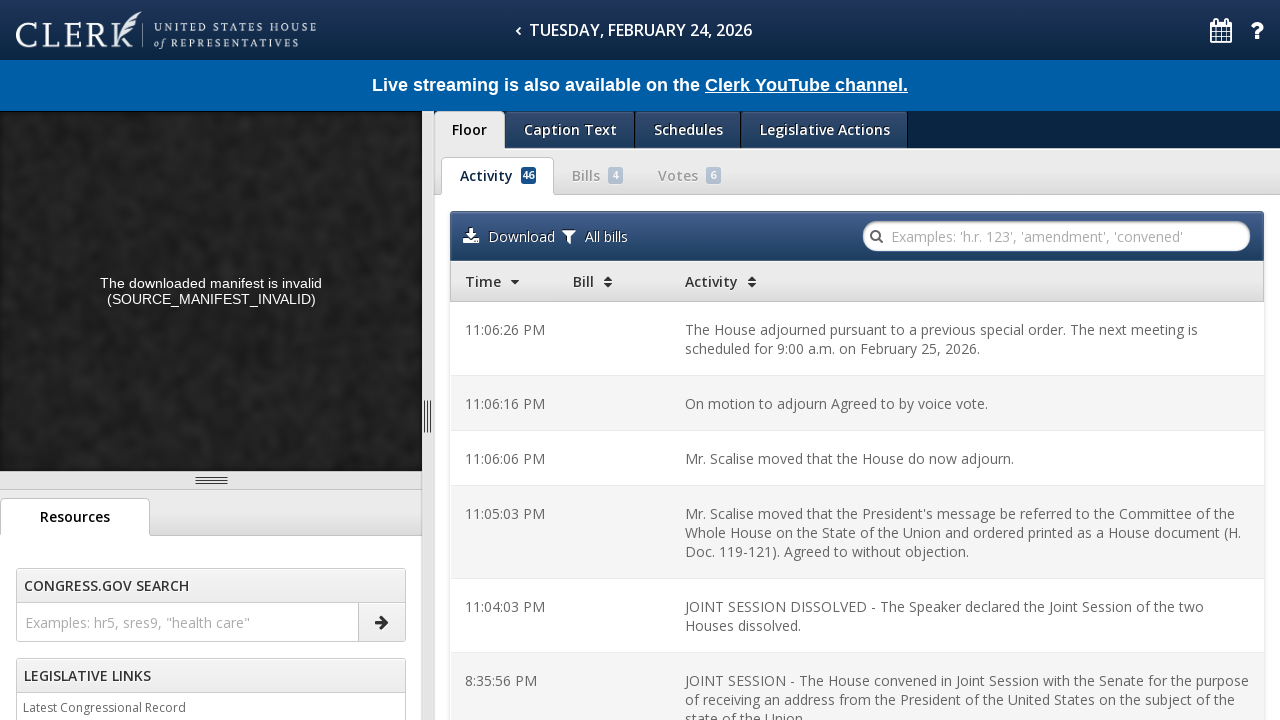

Processed activity row 2: time=11:06:16 PM, bill=
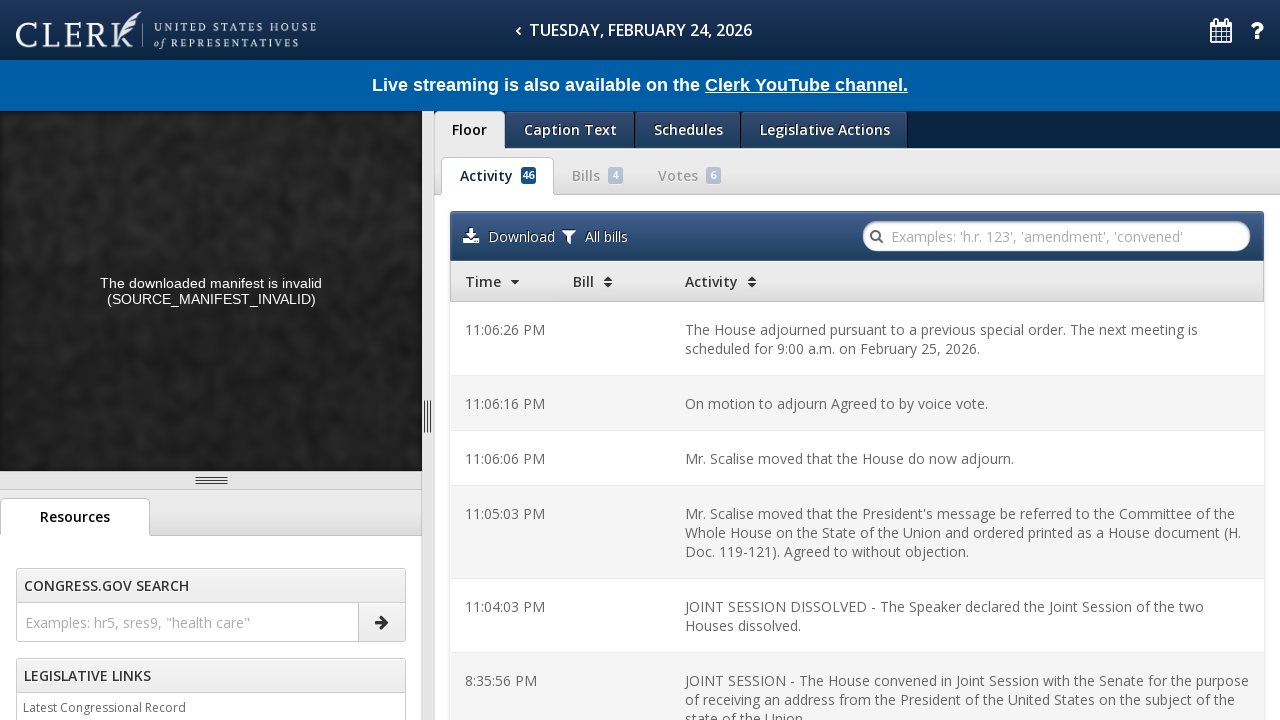

Processed activity row 3: time=11:06:06 PM, bill=
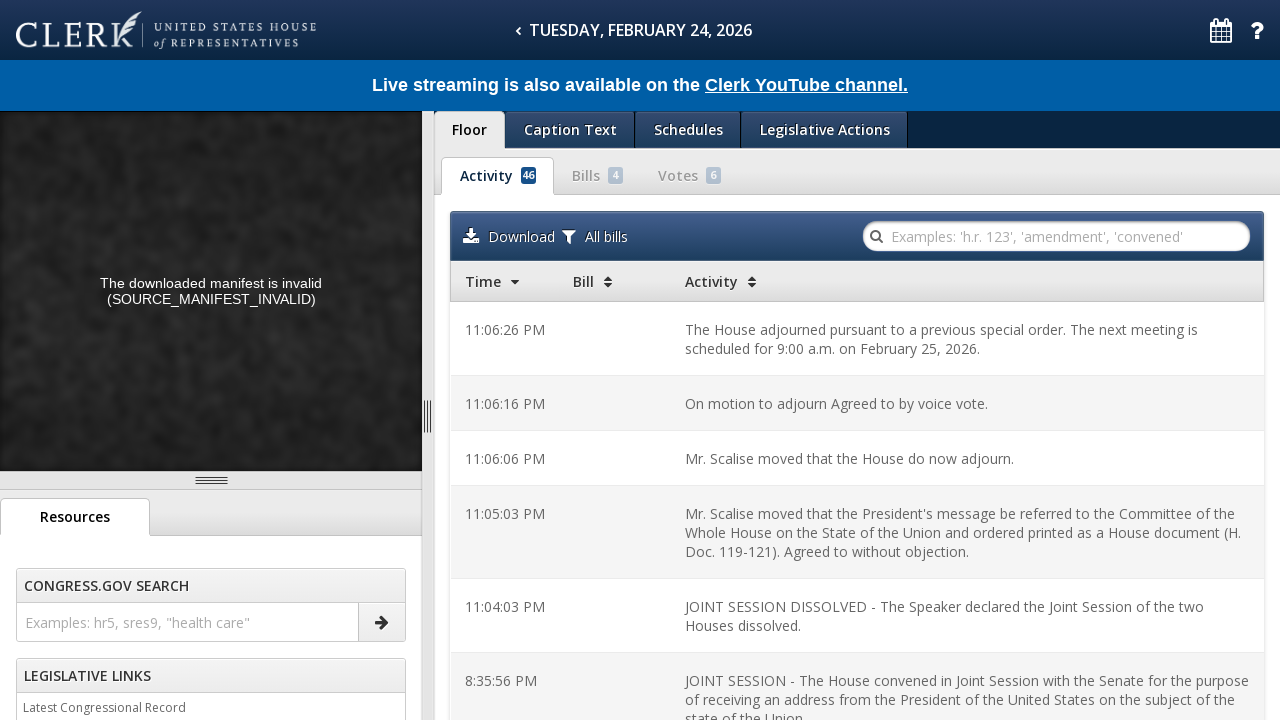

Processed activity row 4: time=11:05:03 PM, bill=
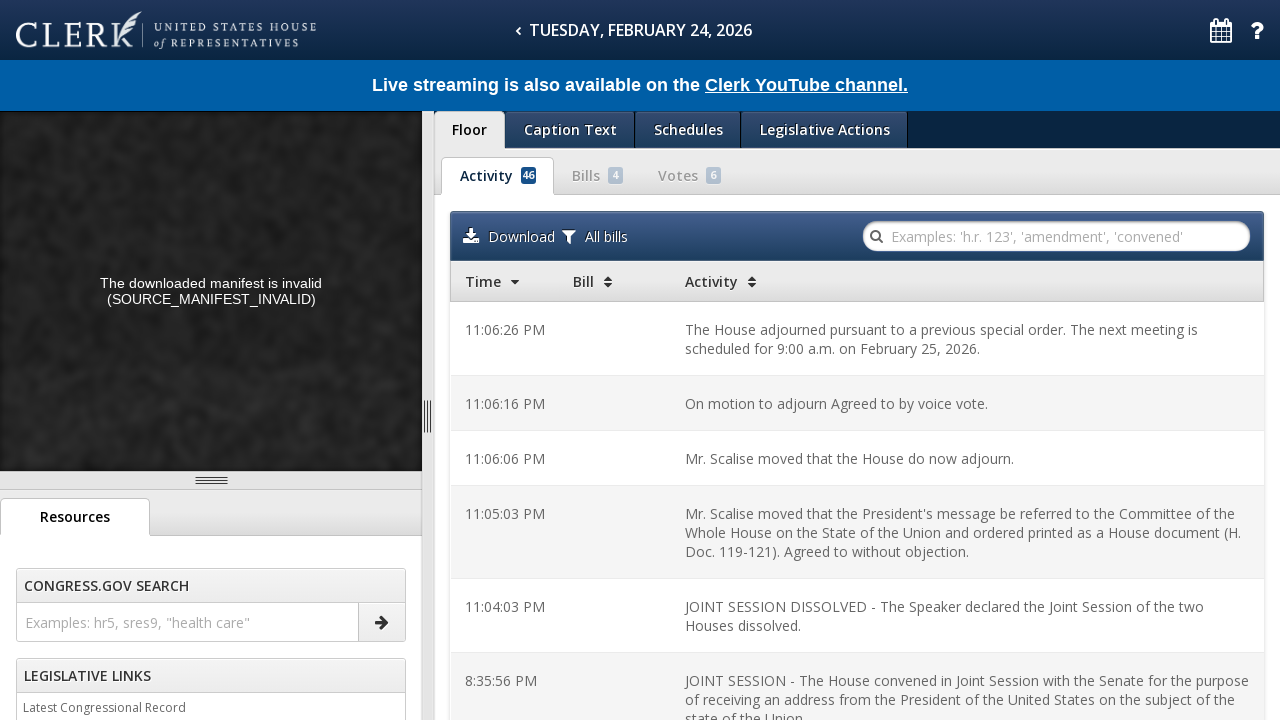

Processed activity row 5: time=11:04:03 PM, bill=
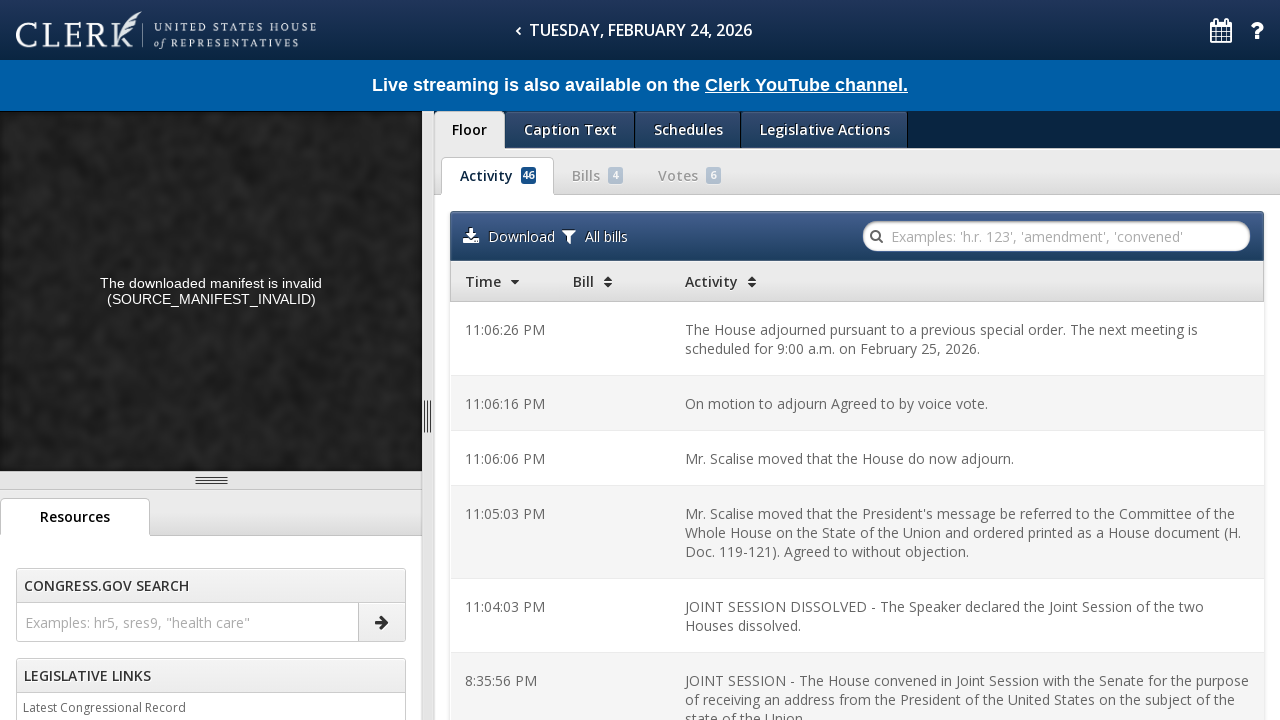

Clicked transcript tab to access floor debate transcripts at (570, 130) on #transcript
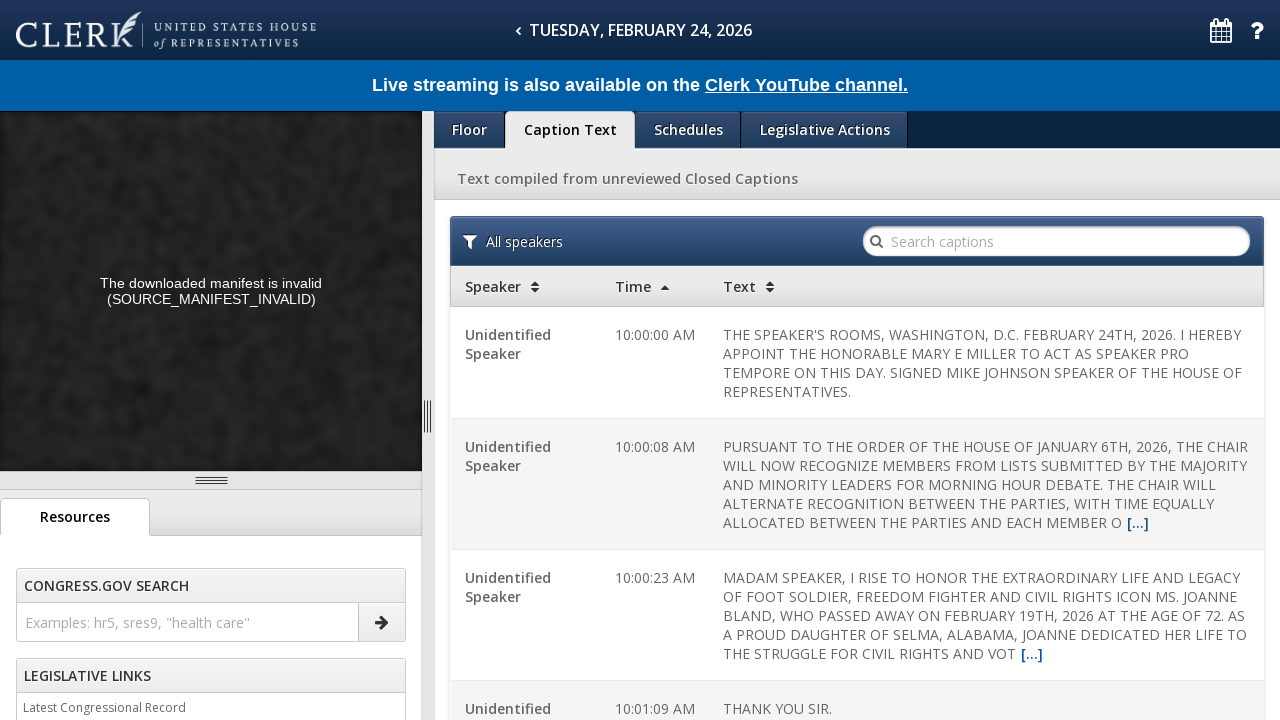

Transcript table loaded with speaker records
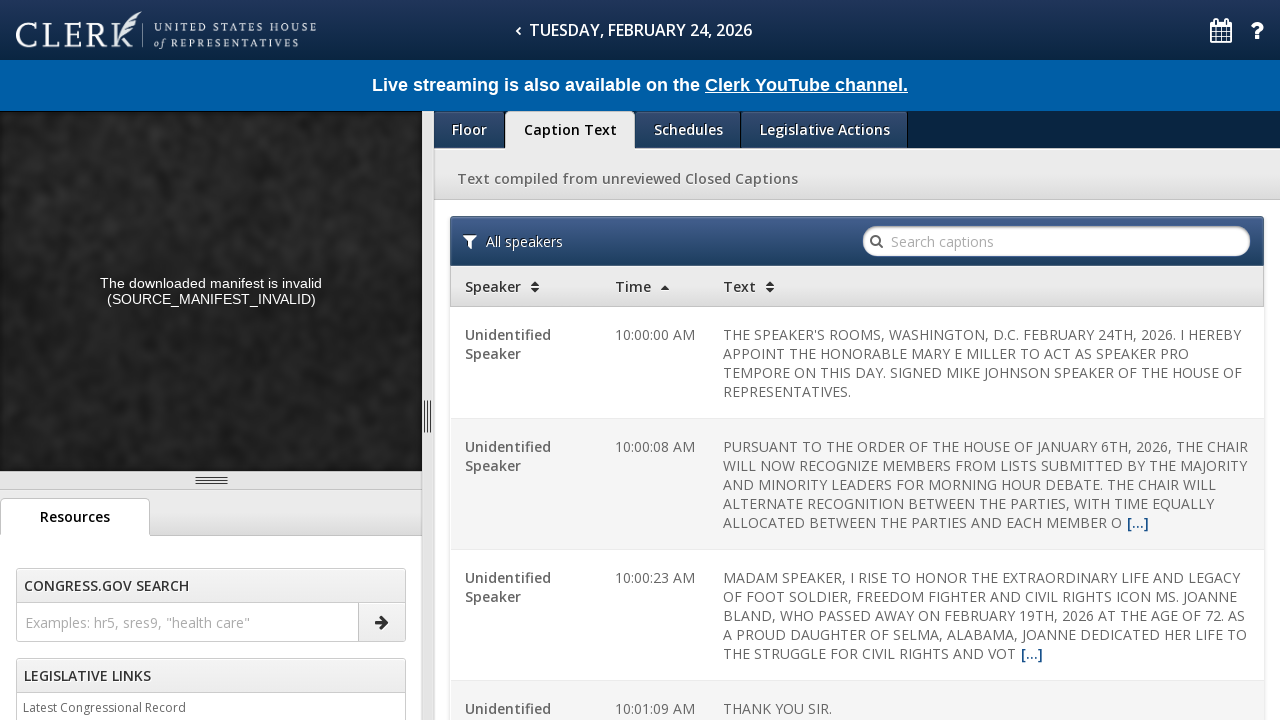

Retrieved 290 transcript entries with speaker recognition data
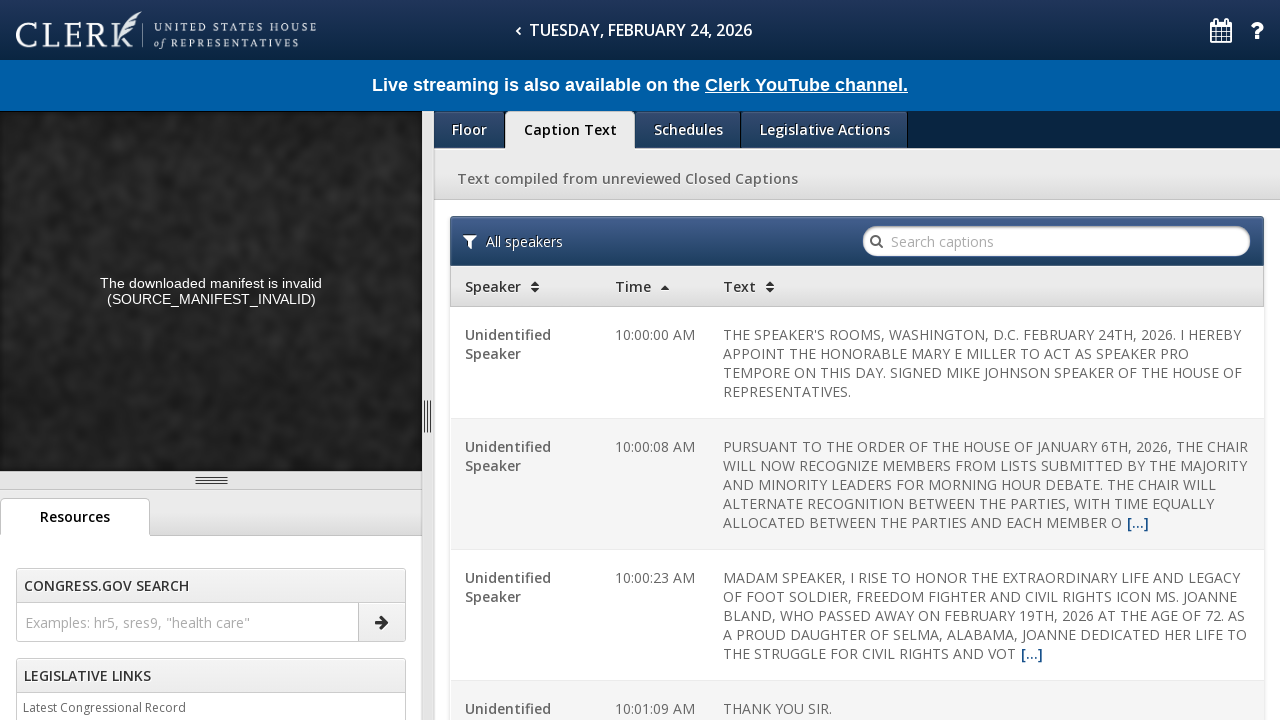

Extracted transcript entry 1: speaker=Unidentified Speaker, time=10:00:00 AM
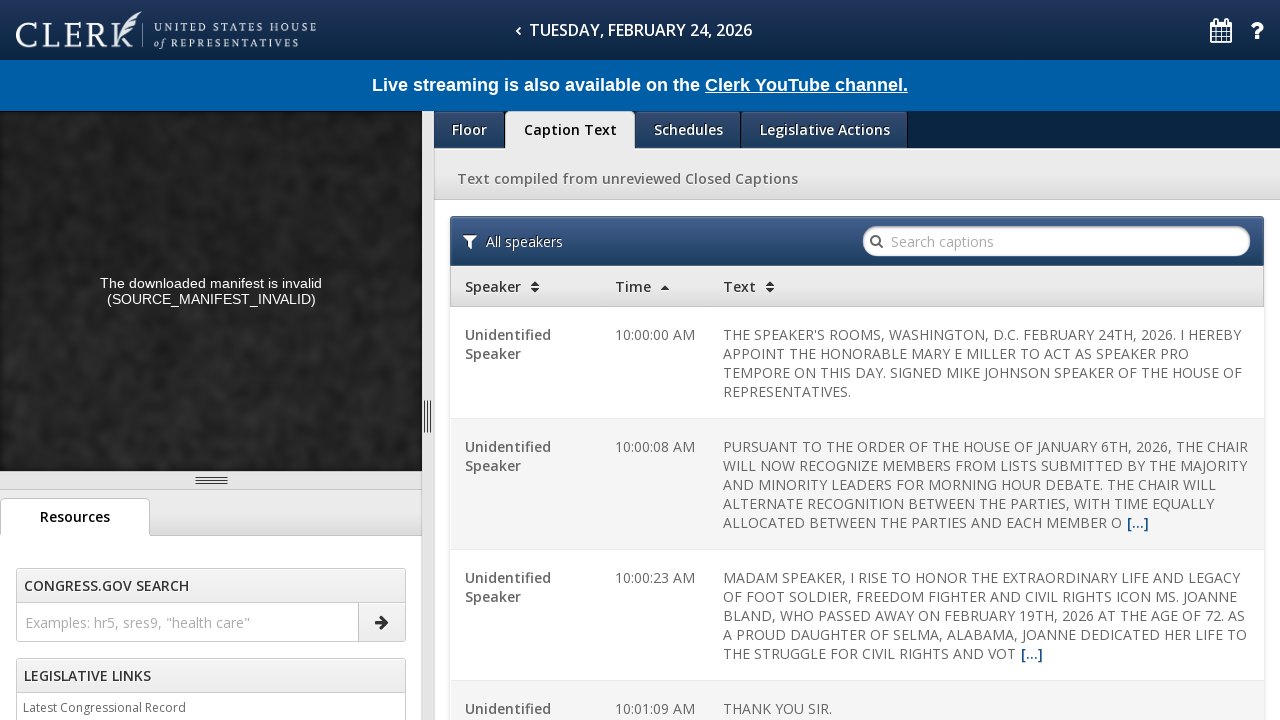

Recognized state mention in transcript: Washington (entry 1)
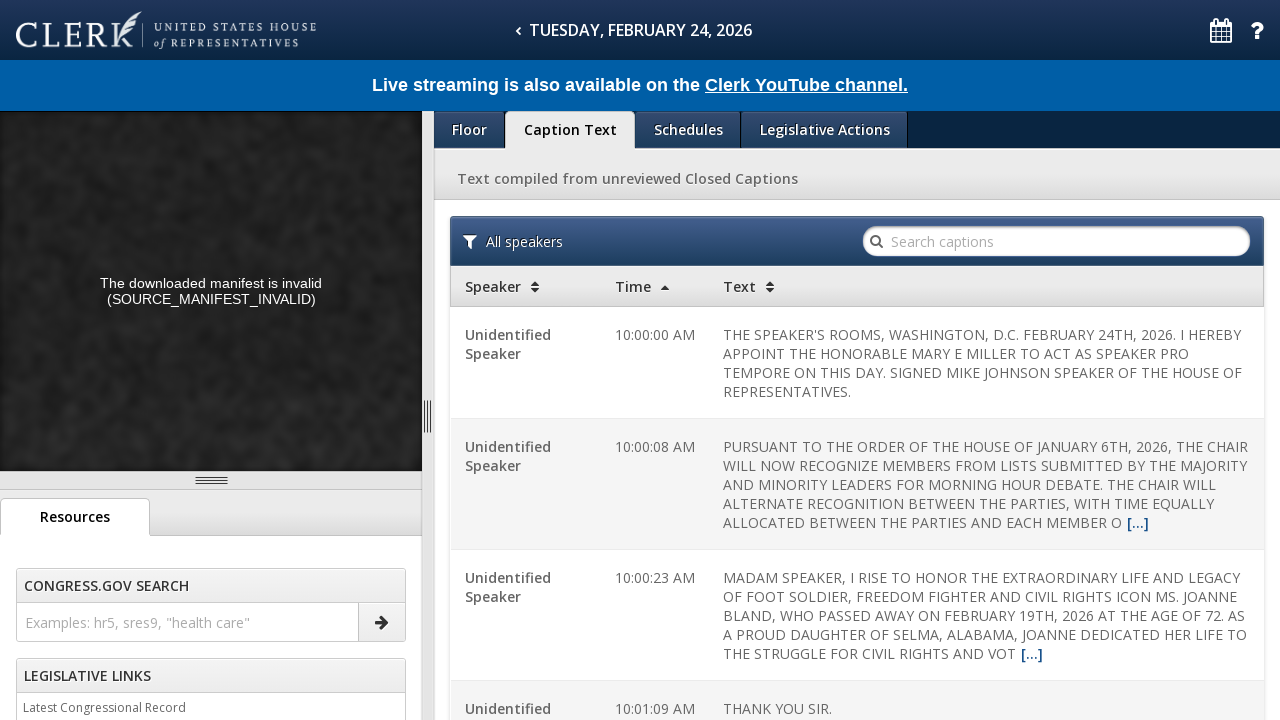

Extracted transcript entry 2: speaker=Unidentified Speaker, time=10:00:08 AM
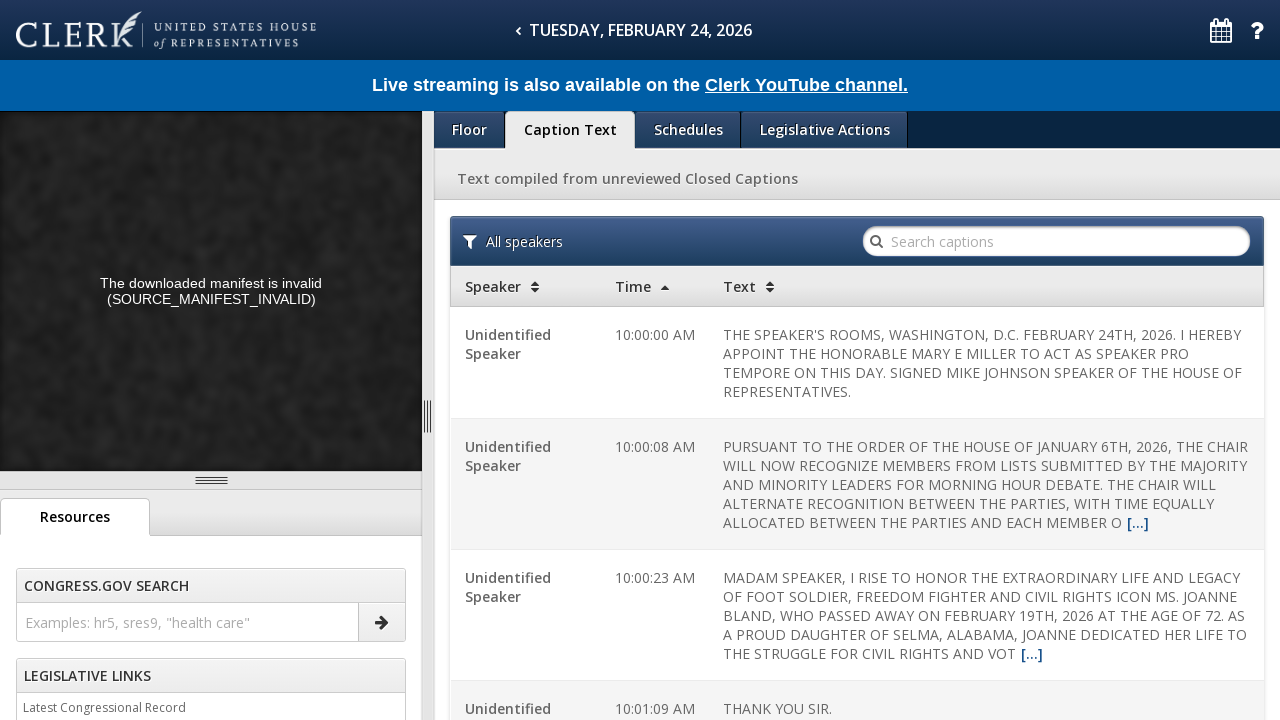

Recognized state mention in transcript: Alabama (entry 2)
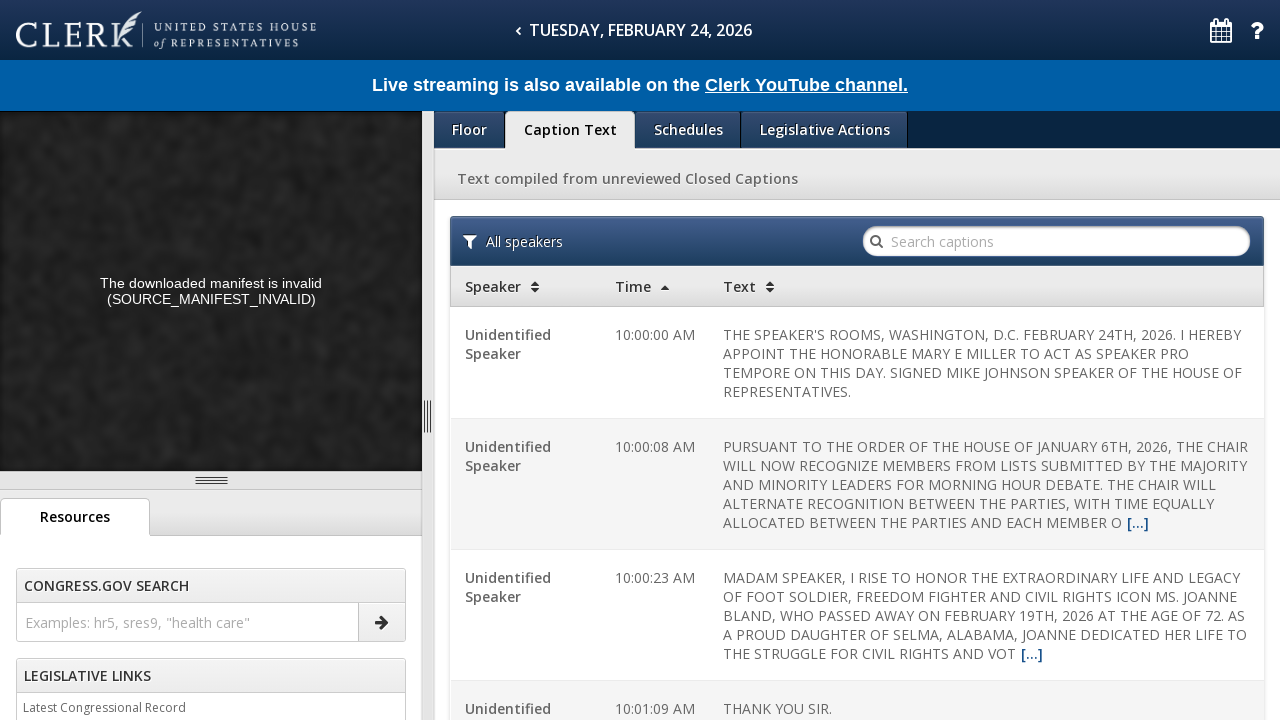

Extracted transcript entry 3: speaker=Unidentified Speaker, time=10:00:23 AM
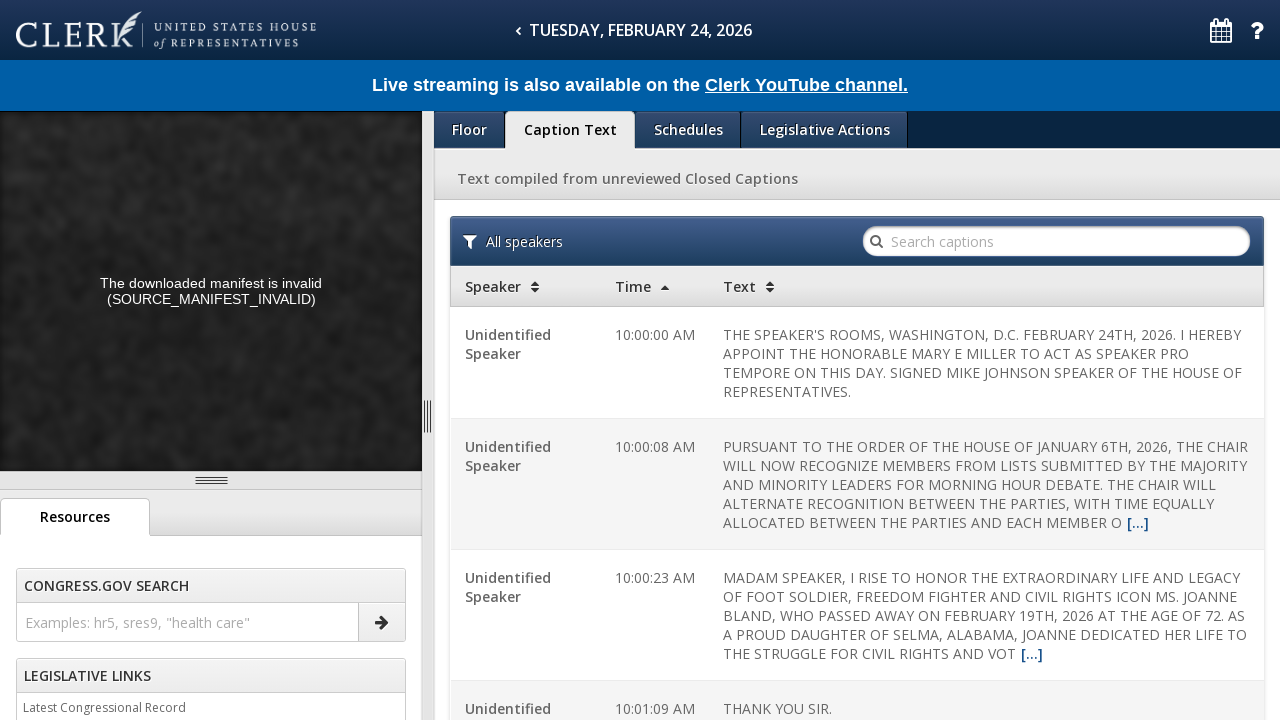

Recognized state mention in transcript: Alabama (entry 3)
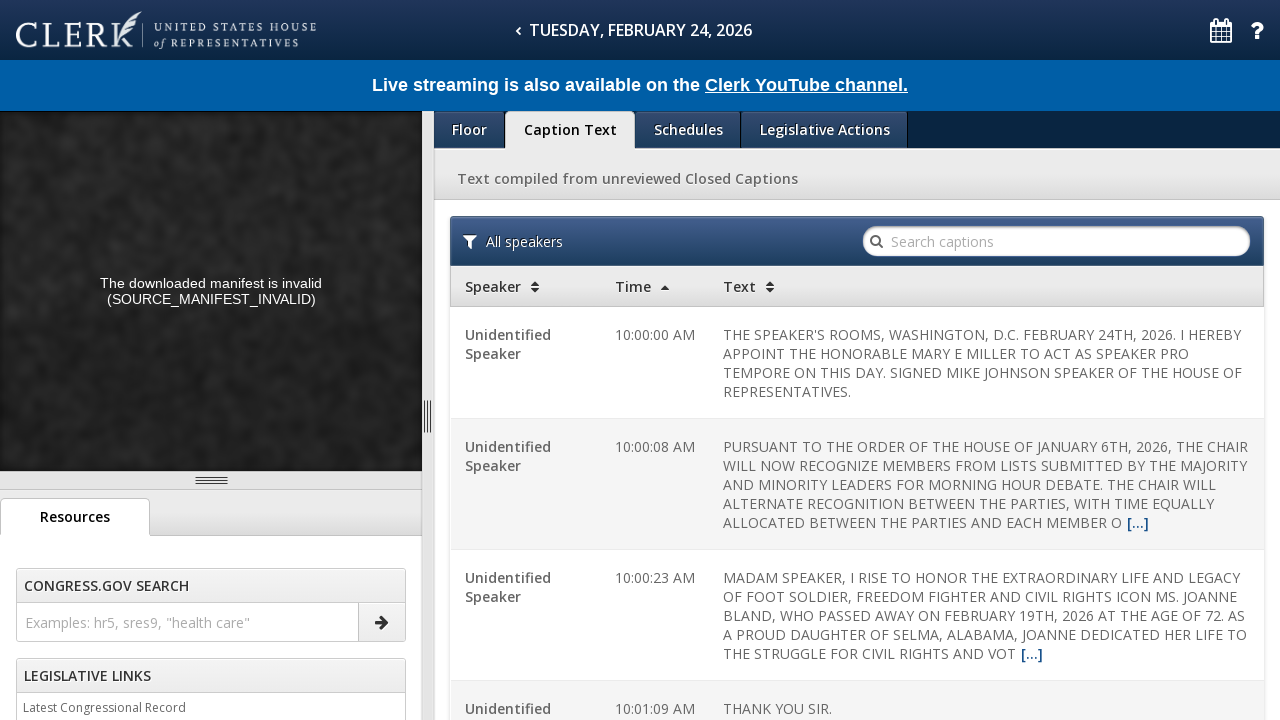

Extracted transcript entry 4: speaker=Unidentified Speaker, time=10:01:09 AM
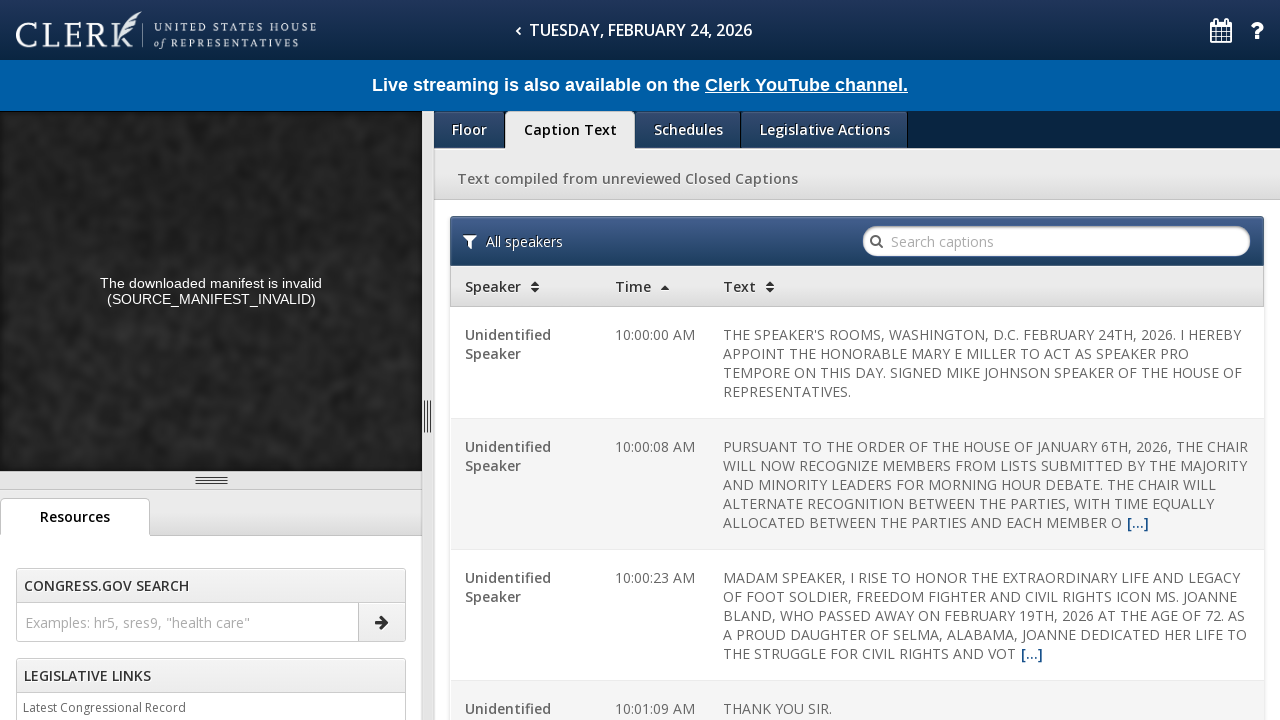

Extracted transcript entry 5: speaker=Unidentified Speaker, time=10:03:25 AM
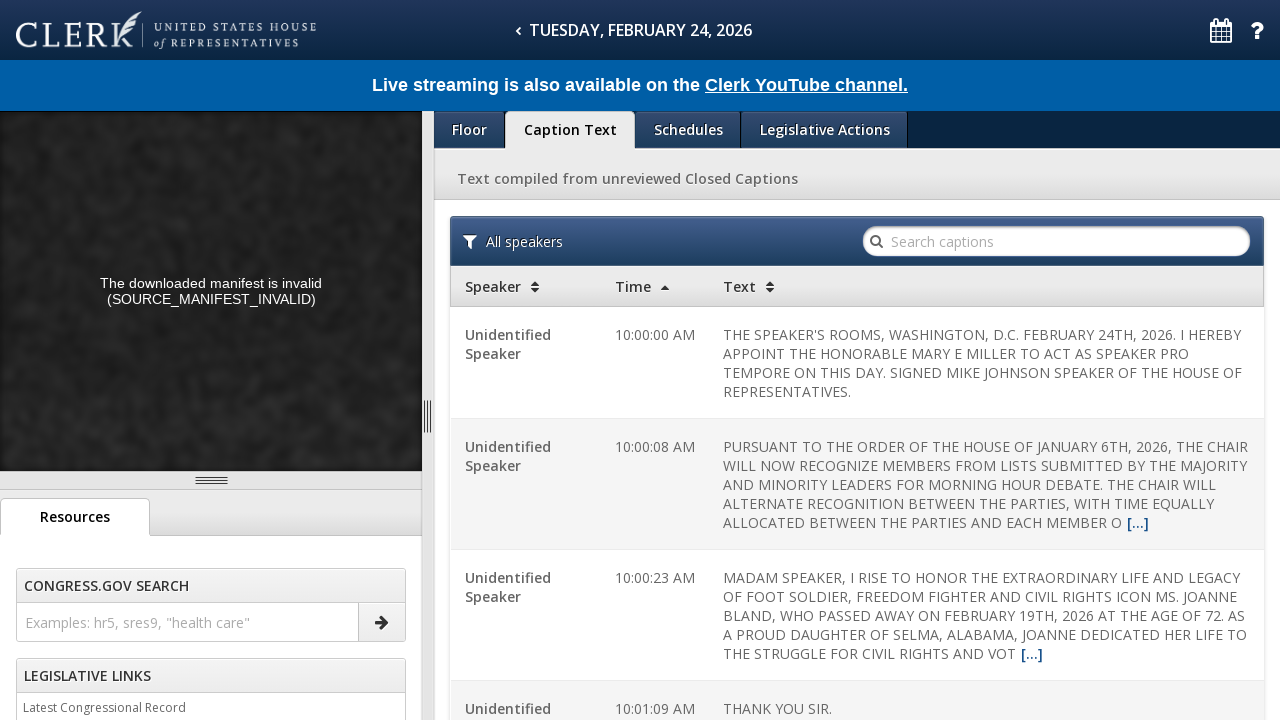

Recognized state mention in transcript: Pennsylvania (entry 5)
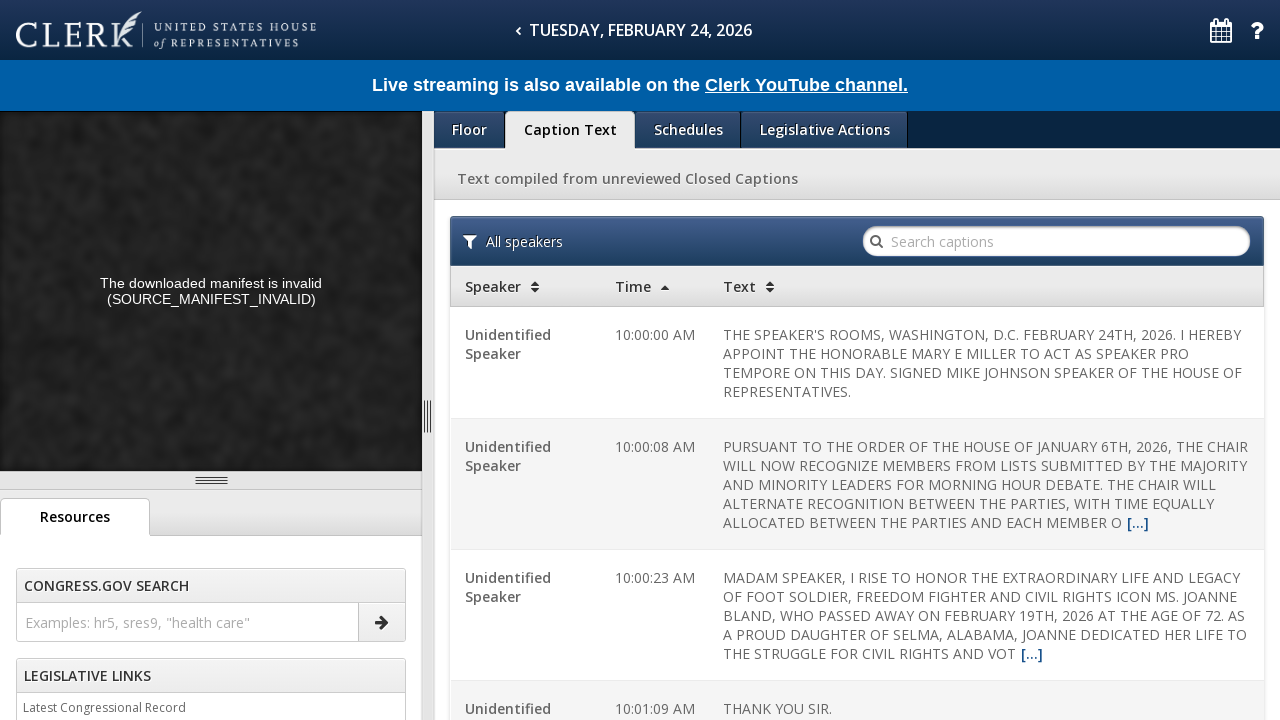

Extracted transcript entry 6: speaker=Unidentified Speaker, time=10:03:27 AM
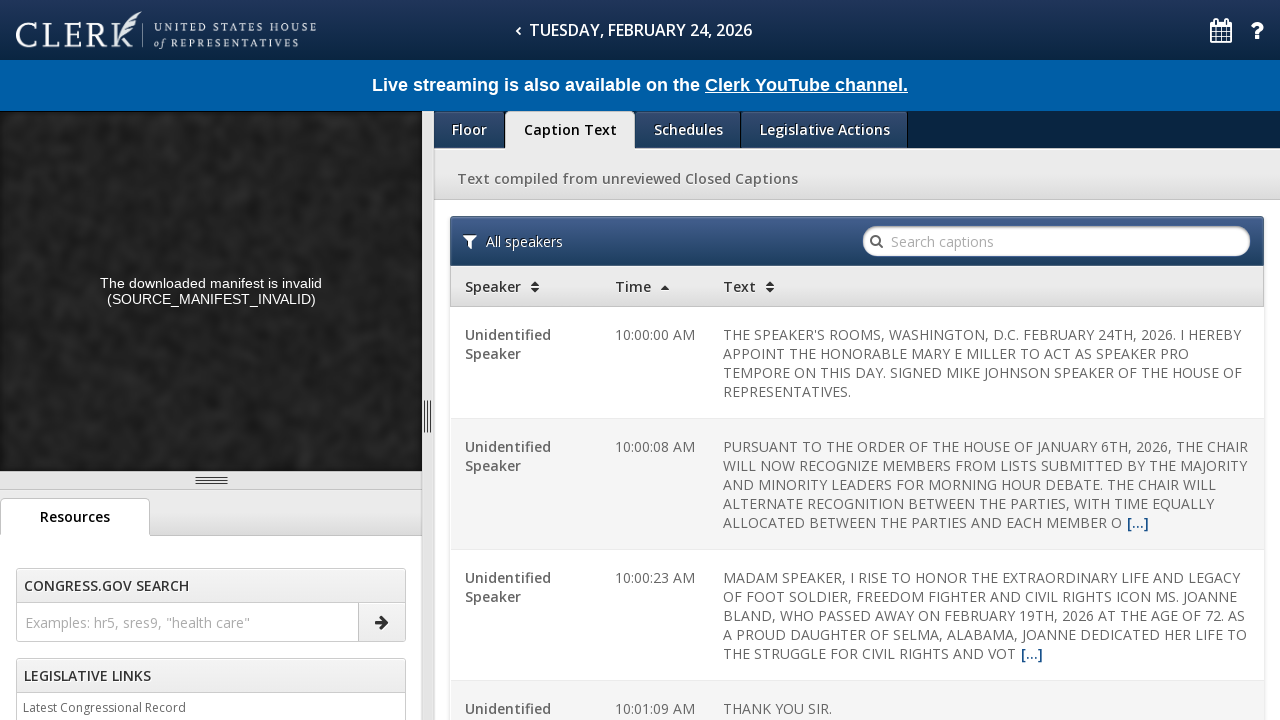

Extracted transcript entry 7: speaker=Unidentified Speaker, time=10:03:31 AM
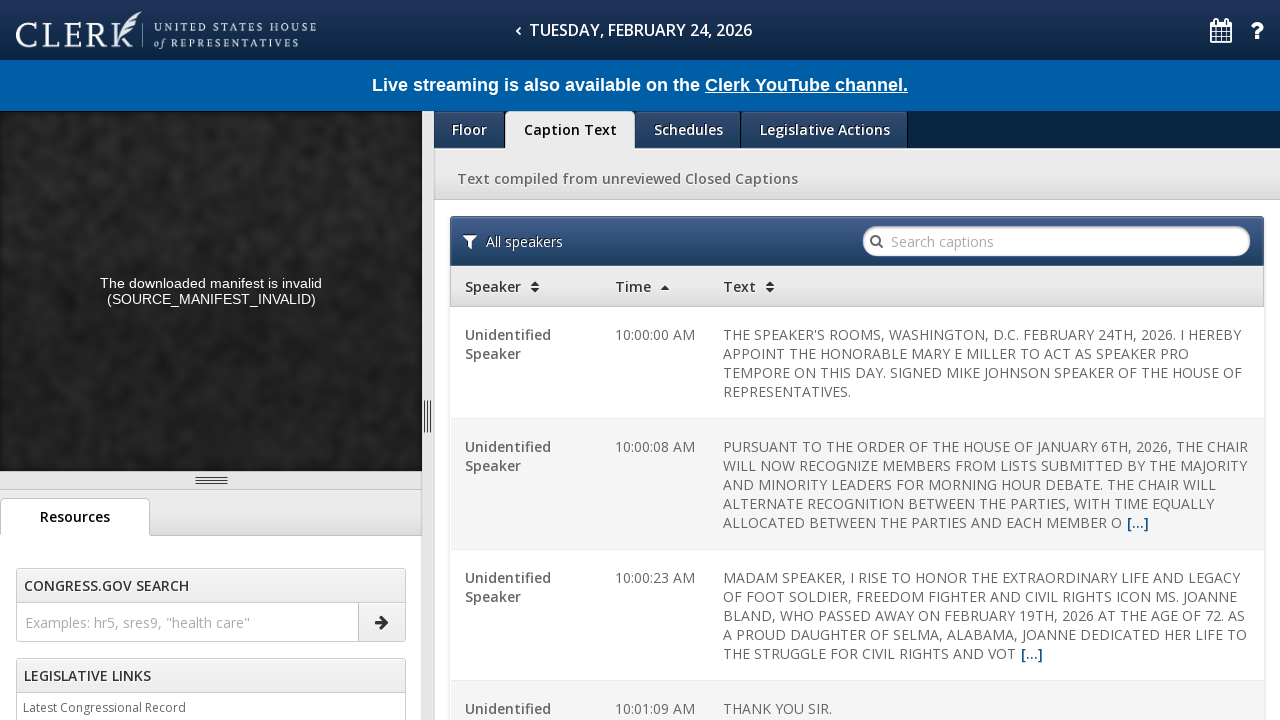

Recognized state mention in transcript: Pennsylvania (entry 7)
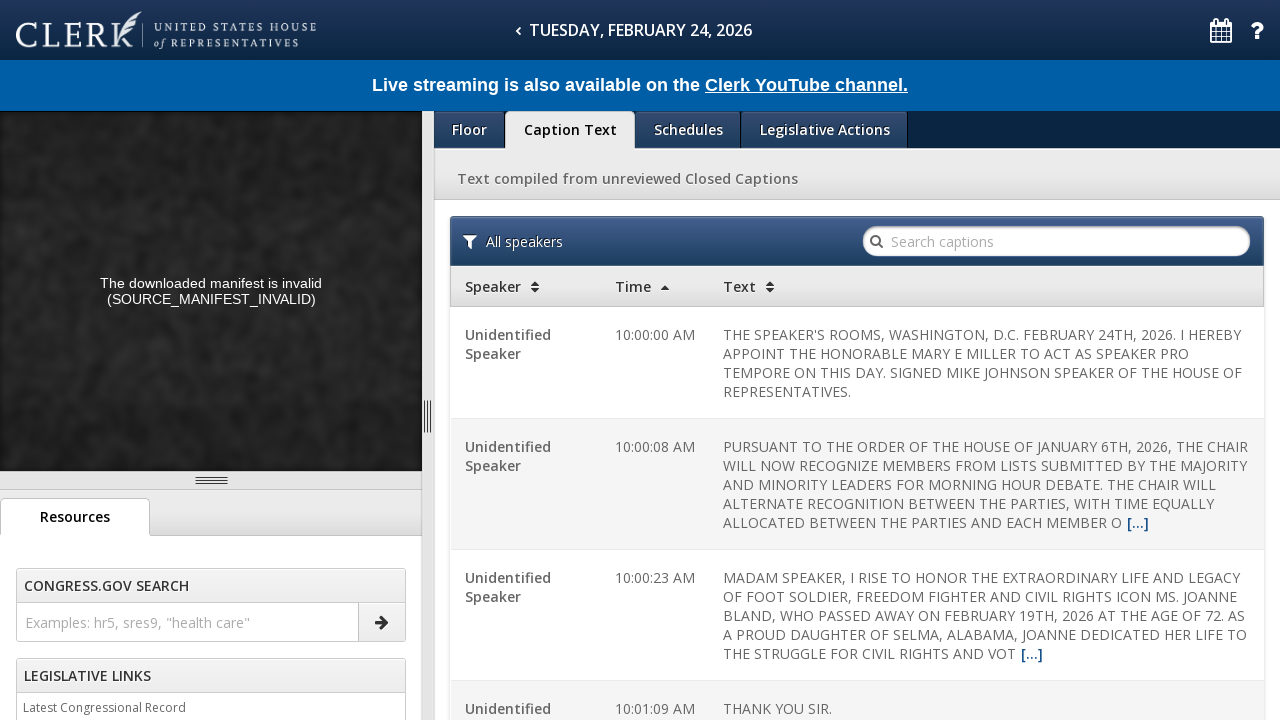

Extracted transcript entry 8: speaker=Unidentified Speaker, time=10:03:38 AM
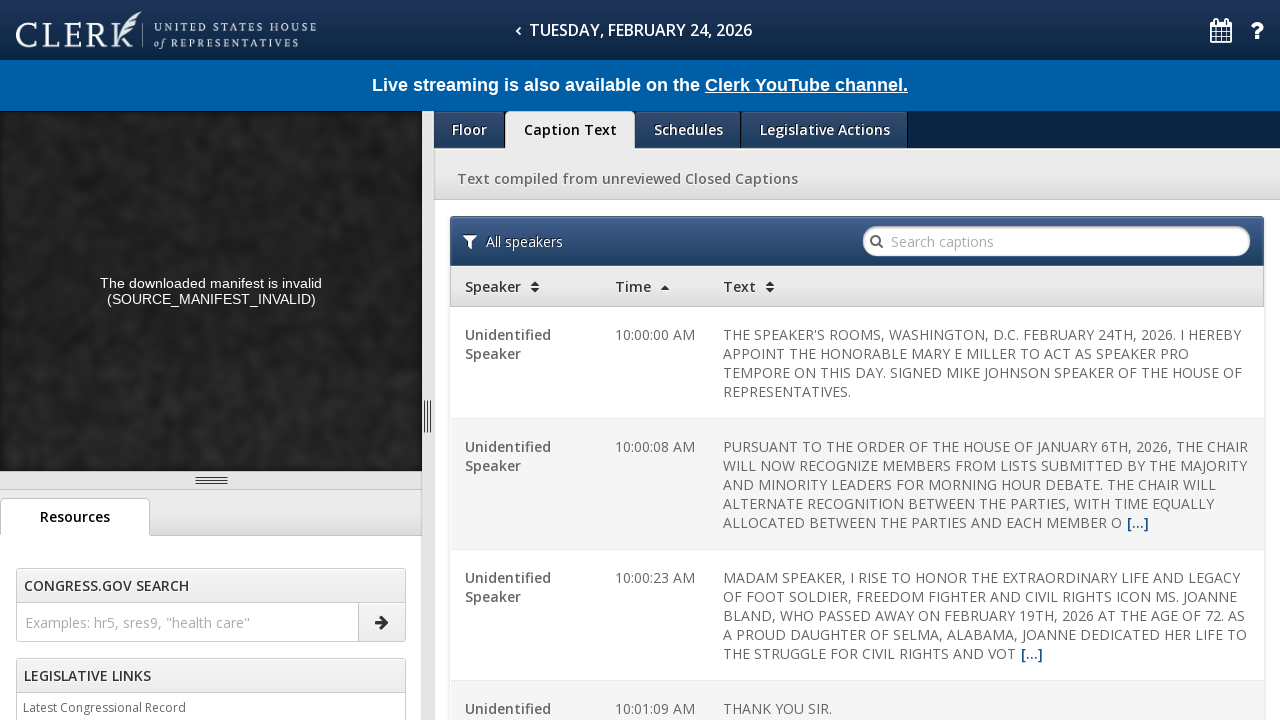

Recognized state mention in transcript: Texas (entry 8)
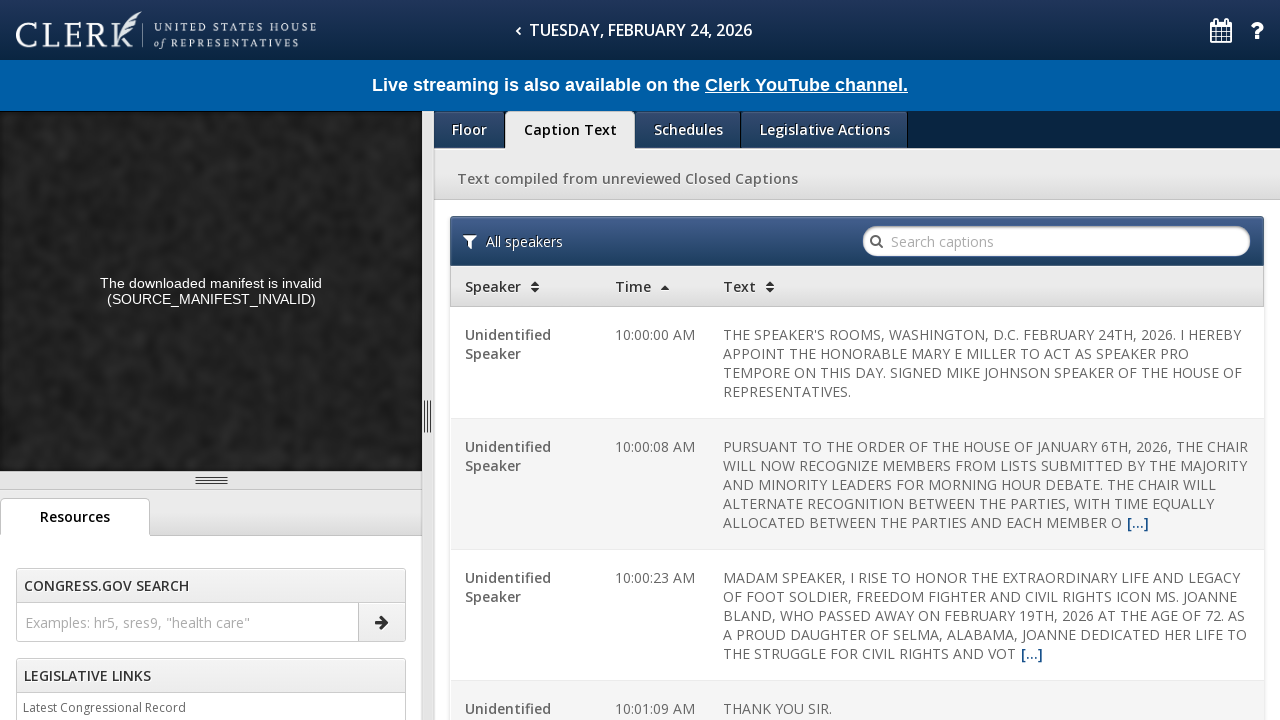

Extracted transcript entry 9: speaker=Unidentified Speaker, time=10:06:27 AM
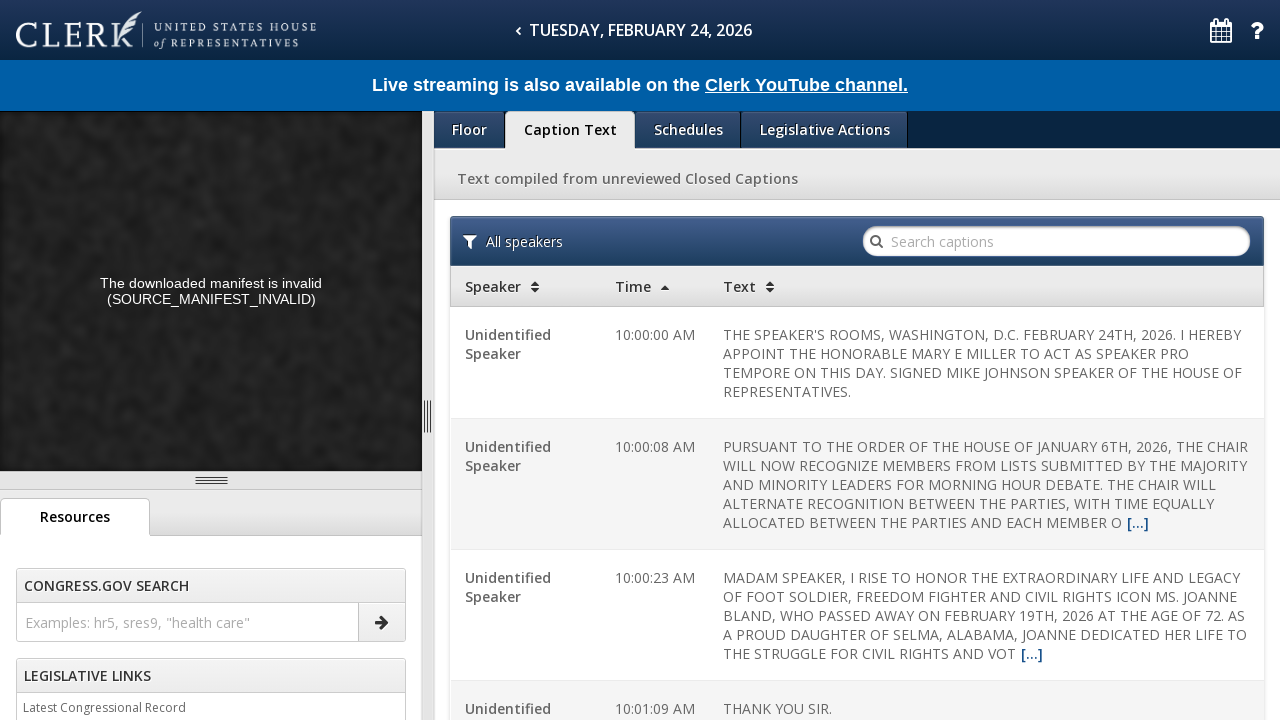

Extracted transcript entry 10: speaker=Unidentified Speaker, time=10:06:40 AM
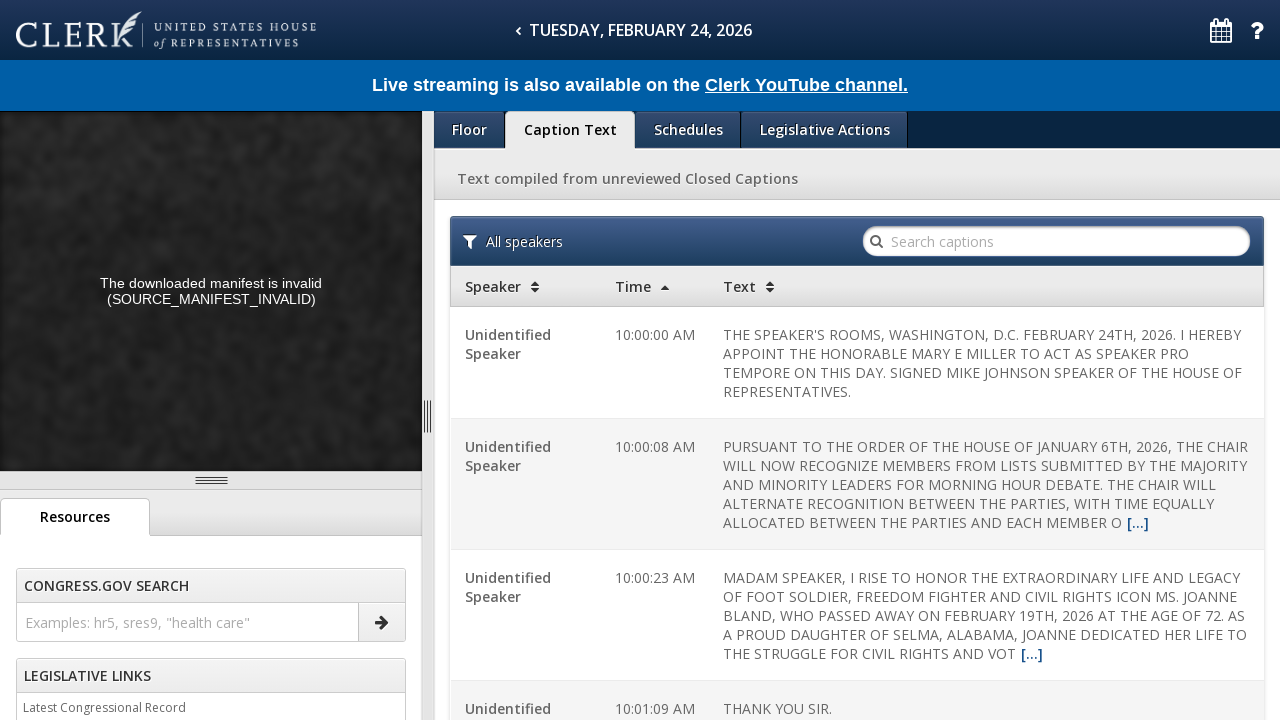

Recognized state mention in transcript: Minnesota (entry 10)
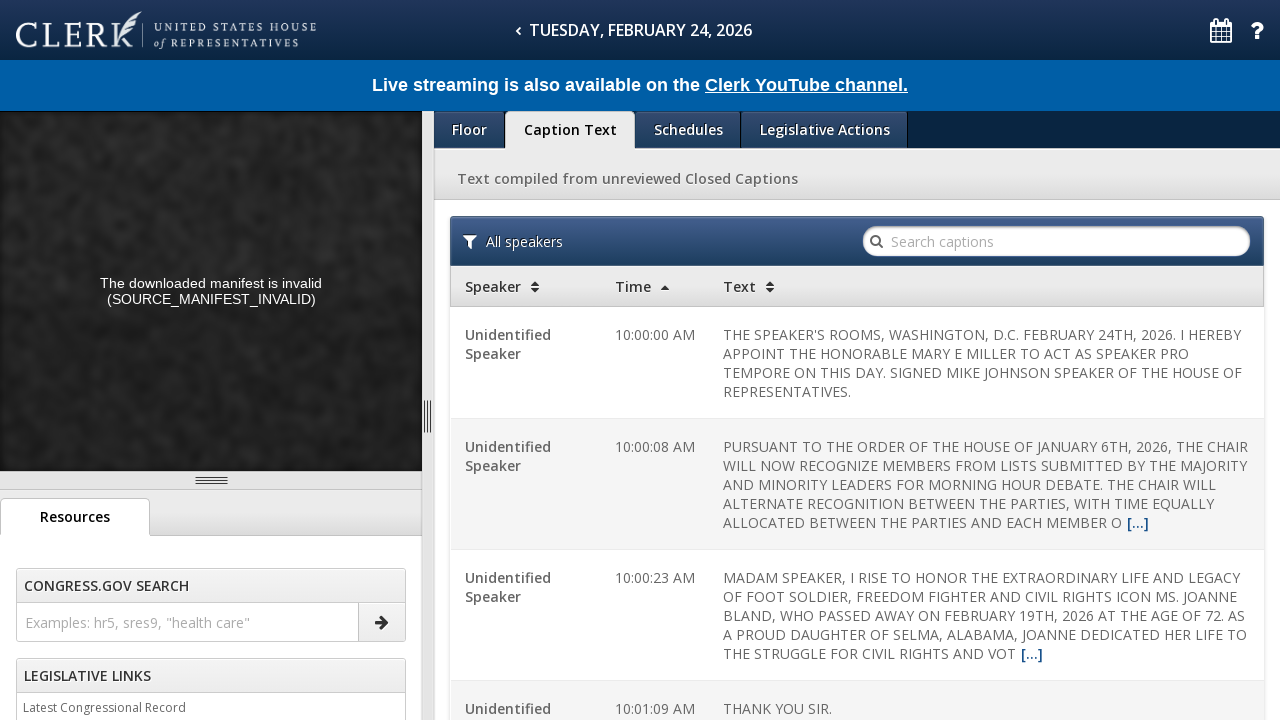

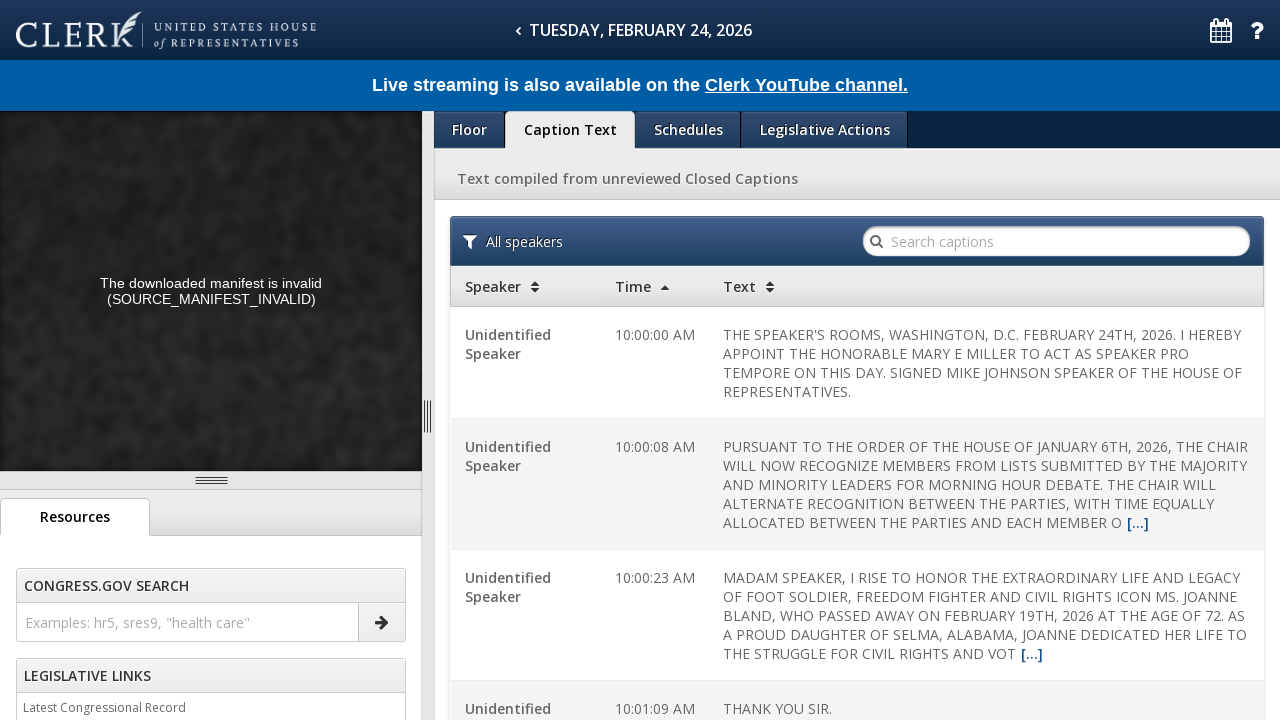